Waits for images to load and verifies their src attributes contain expected text

Starting URL: https://bonigarcia.dev/selenium-webdriver-java/loading-images.html

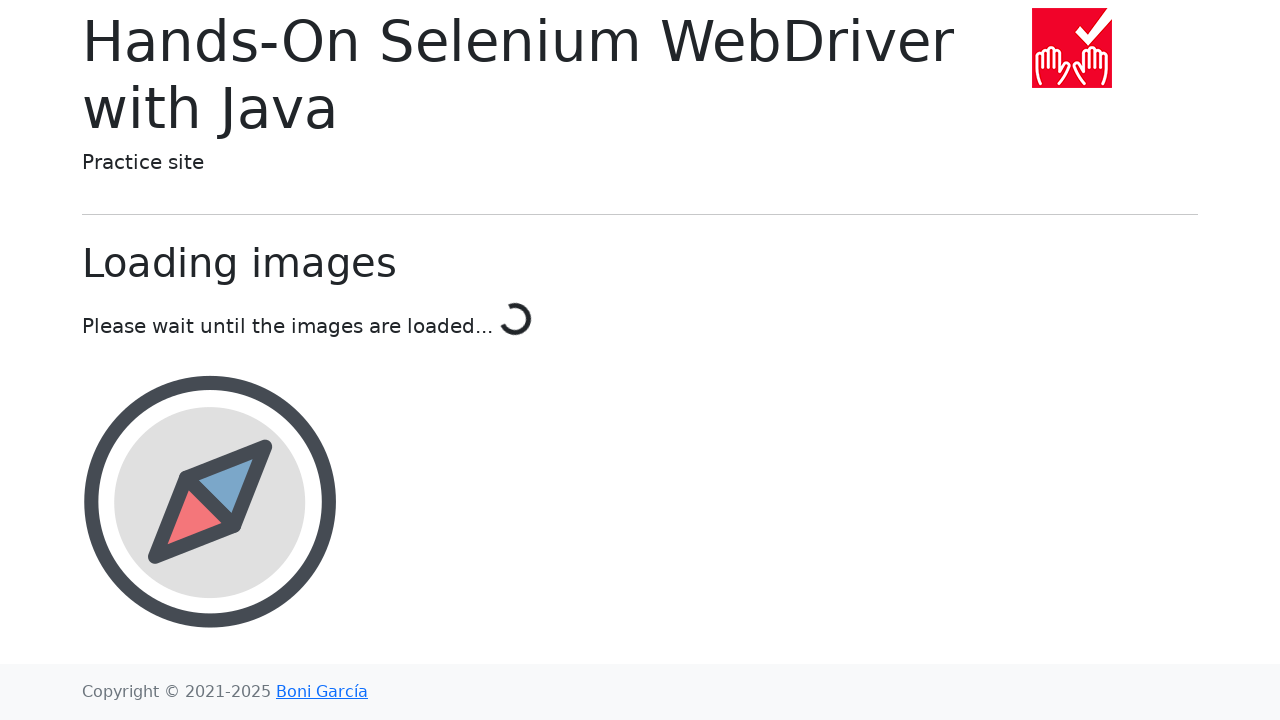

Navigated to loading images test page
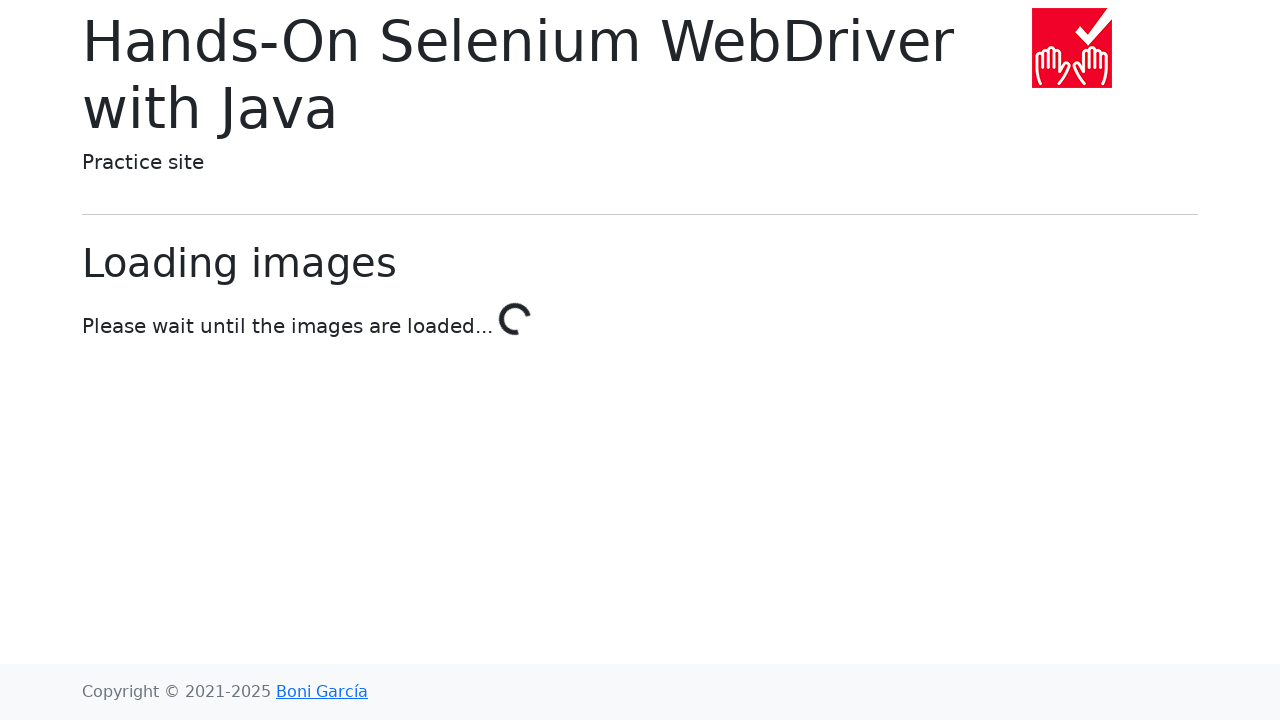

Waited for landscape image element to be present
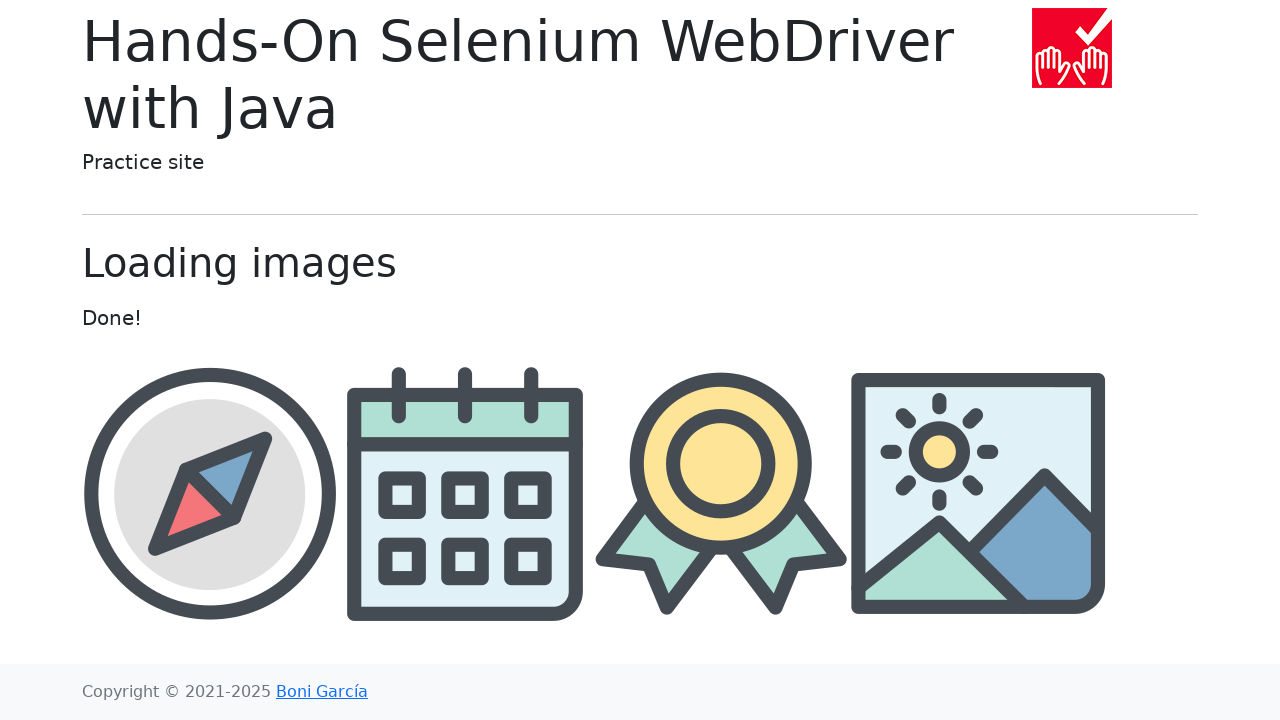

Located landscape image element
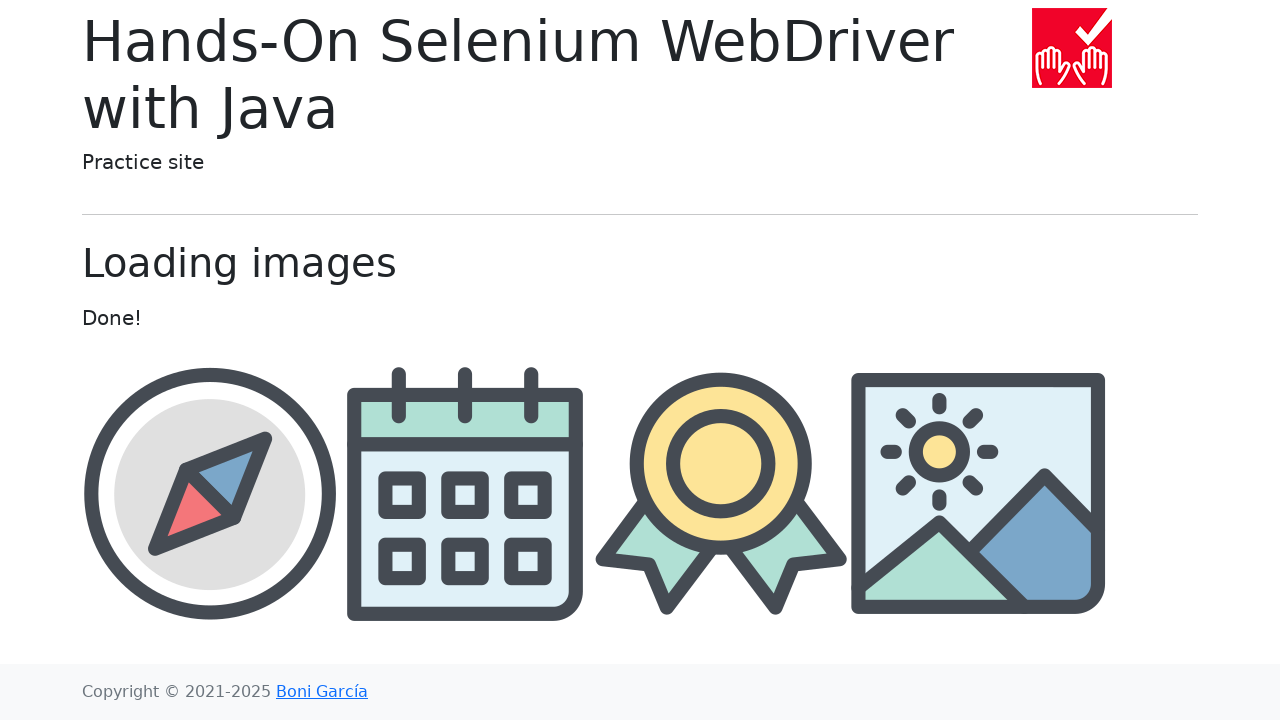

Located compass image element
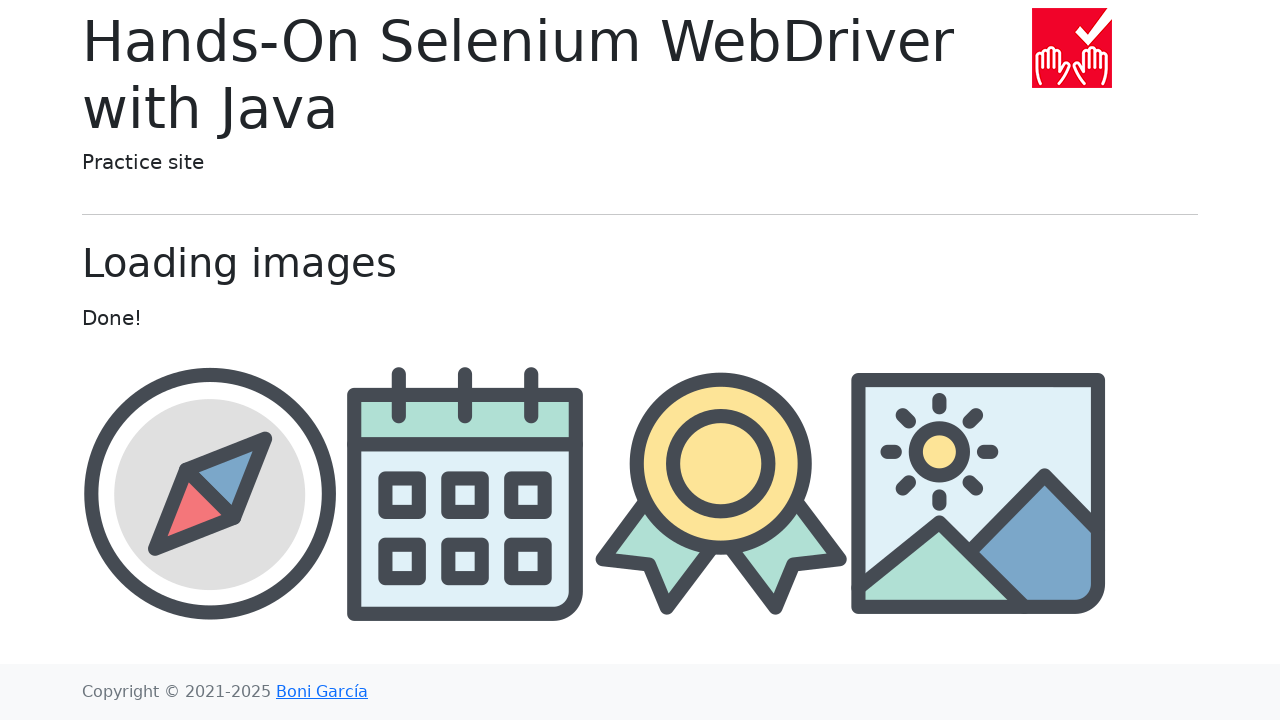

Located calendar image element
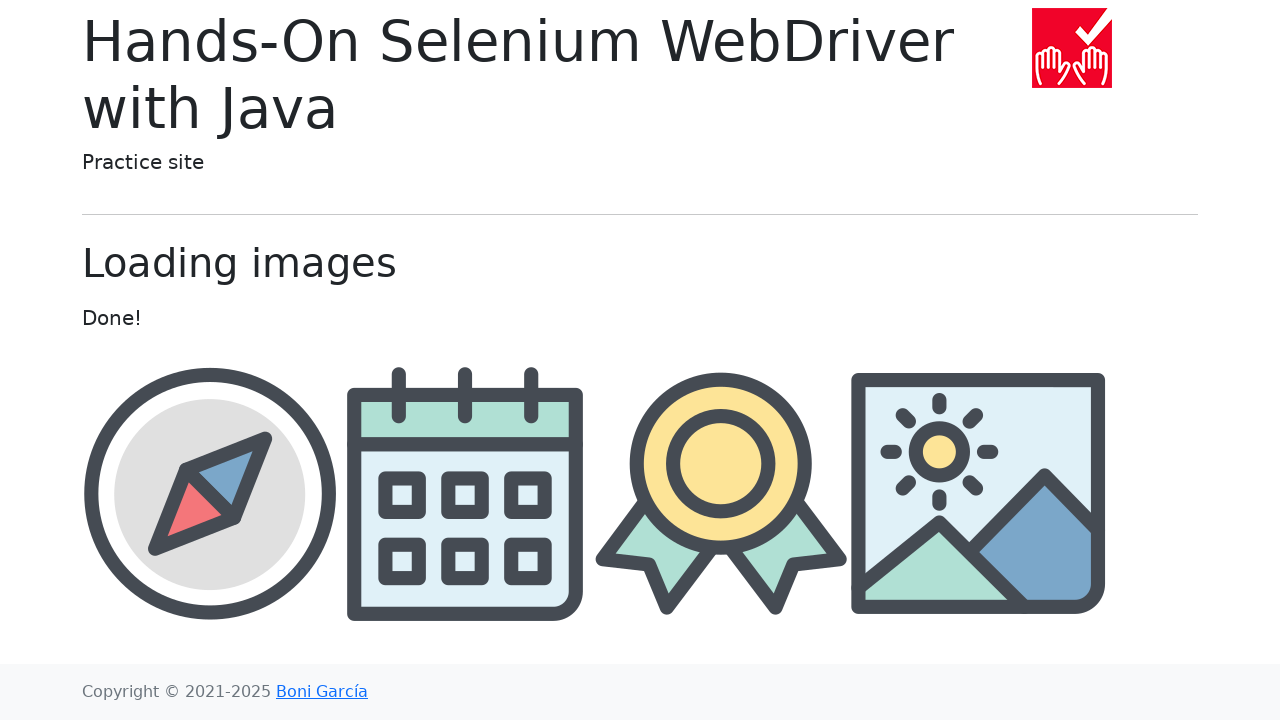

Located award image element
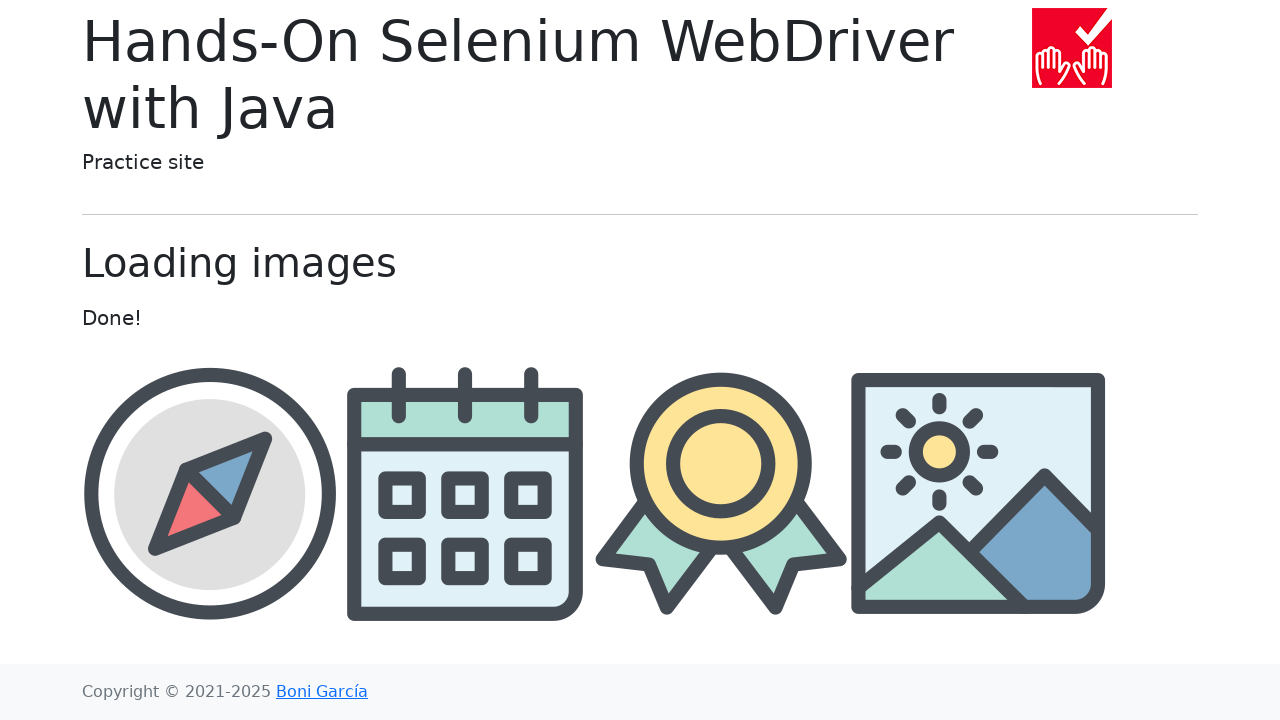

Verified landscape image src contains 'landscape'
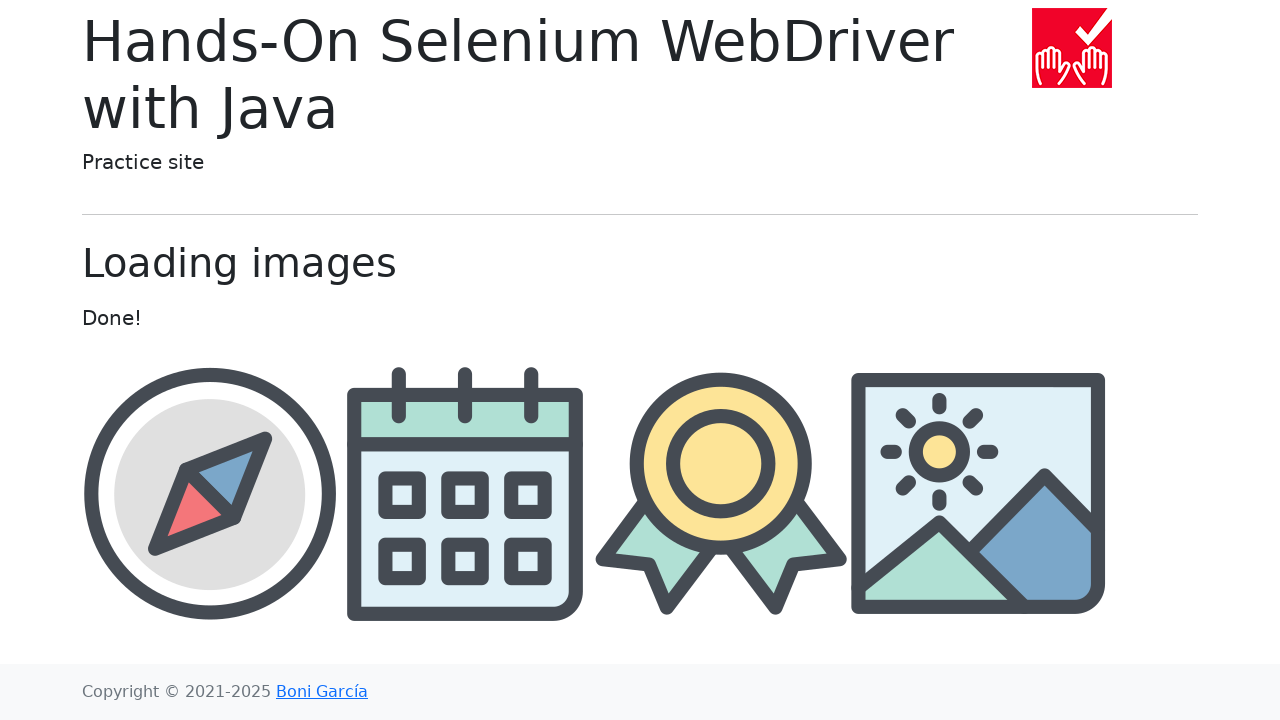

Verified compass image src contains 'compass'
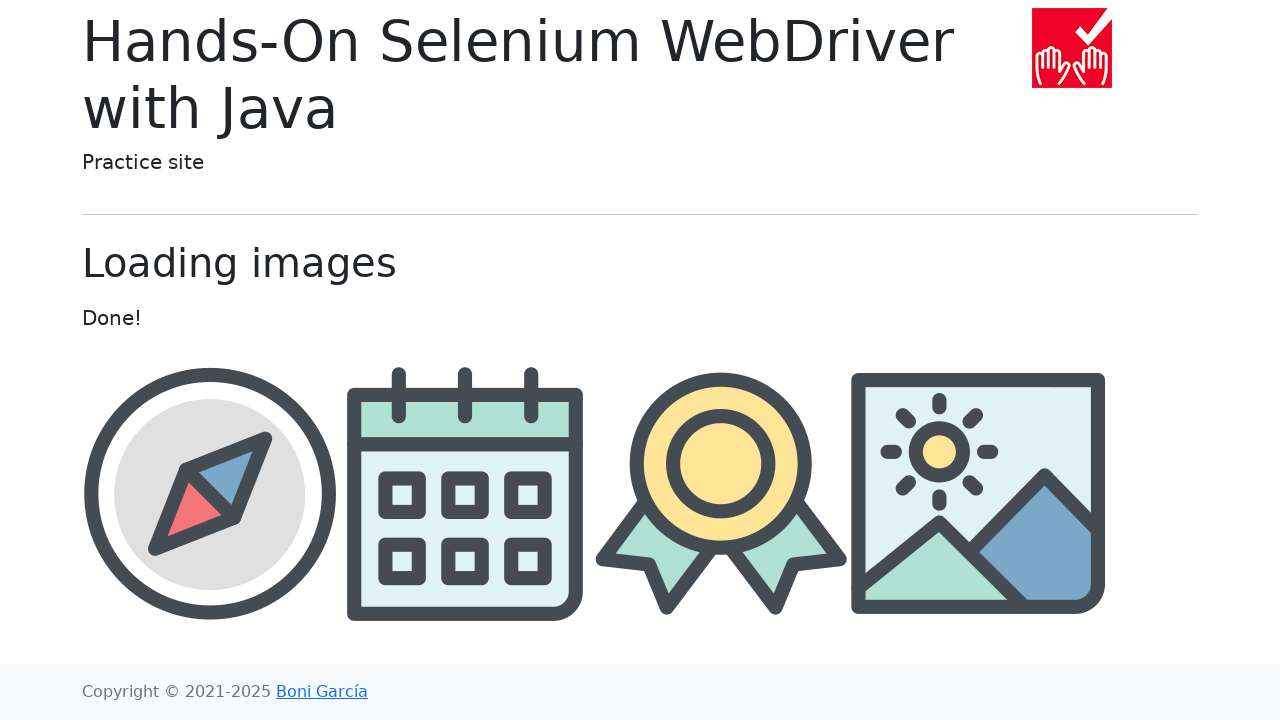

Verified calendar image src contains 'calendar'
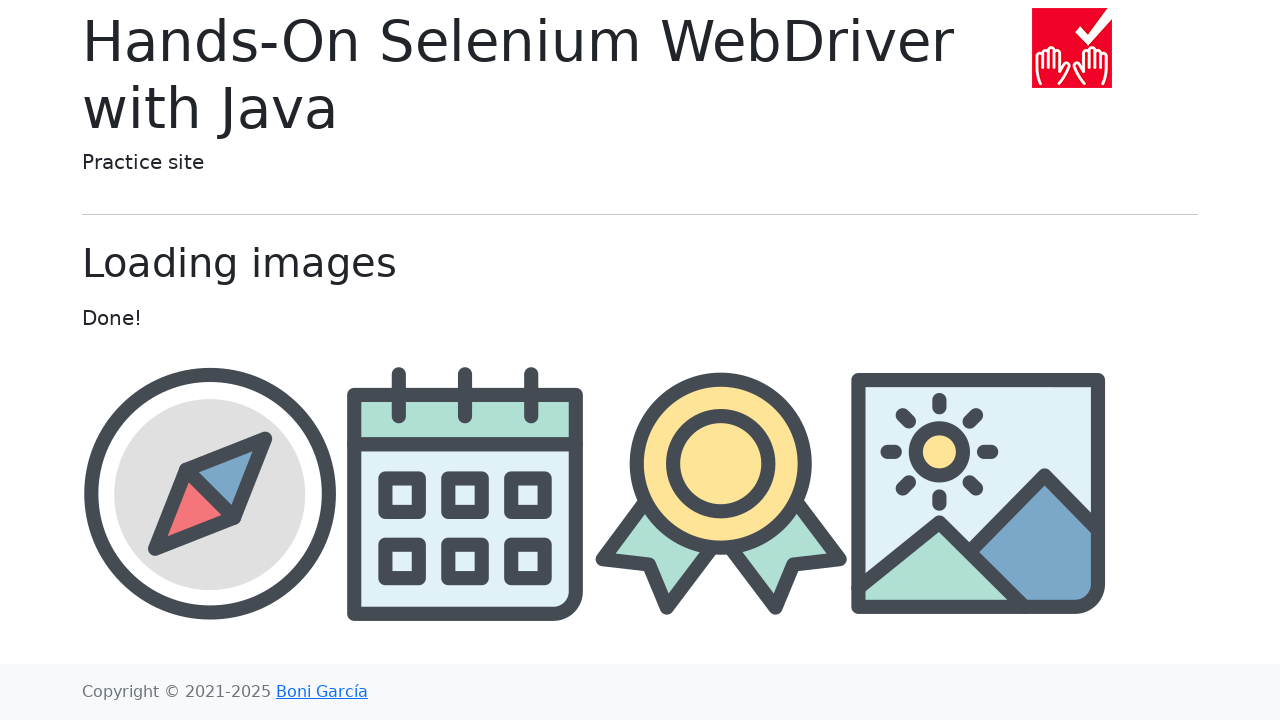

Verified award image src contains 'award'
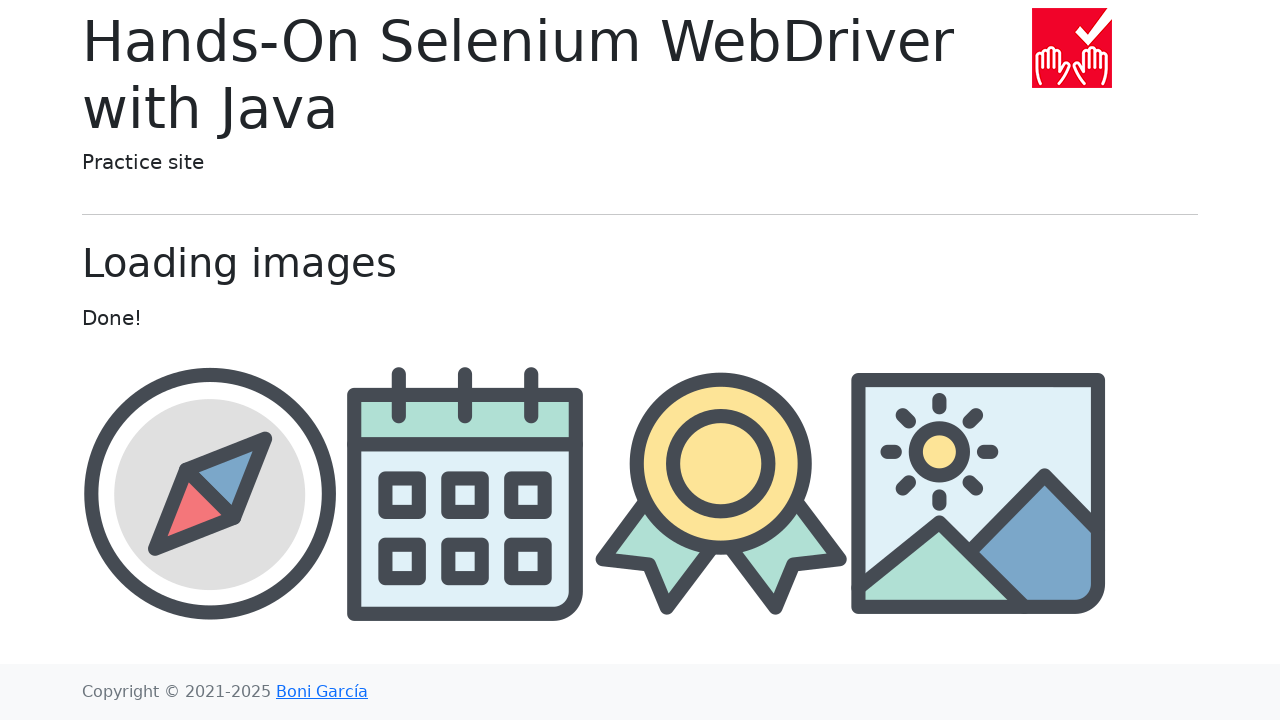

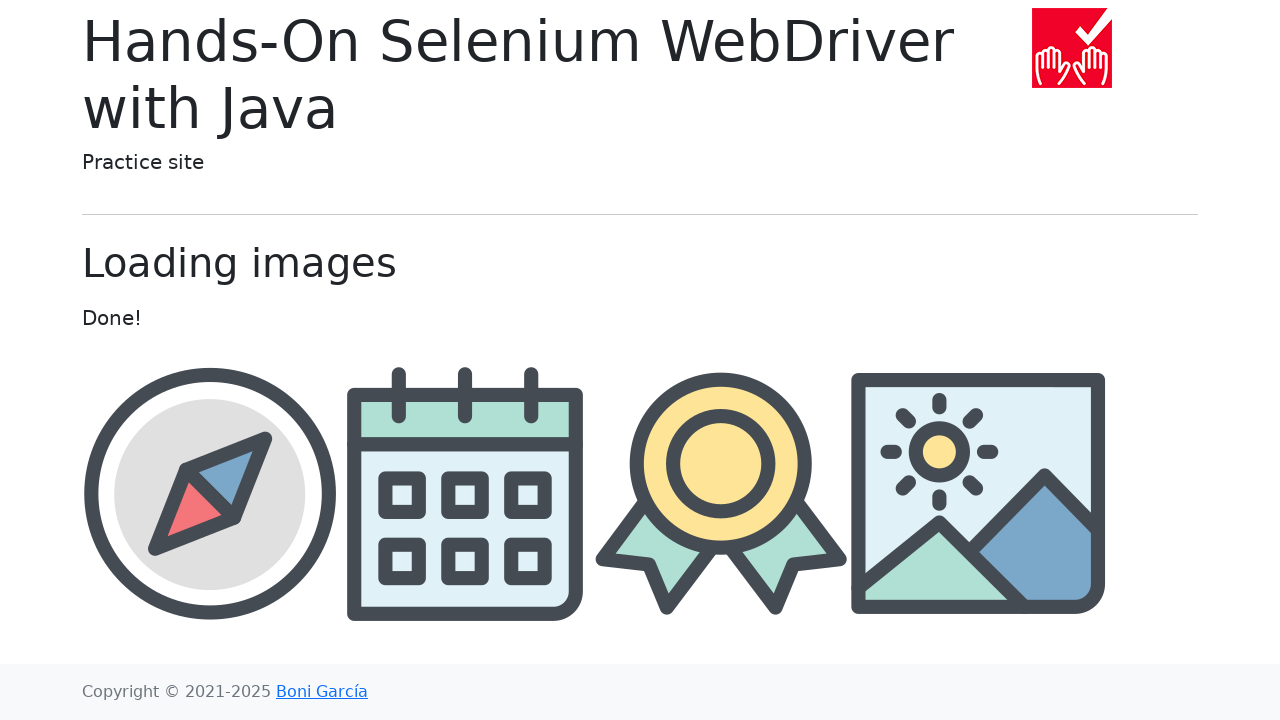